Tests that the todo app loads correctly on a mobile viewport by verifying the app title and input field are visible

Starting URL: https://example.cypress.io/todo

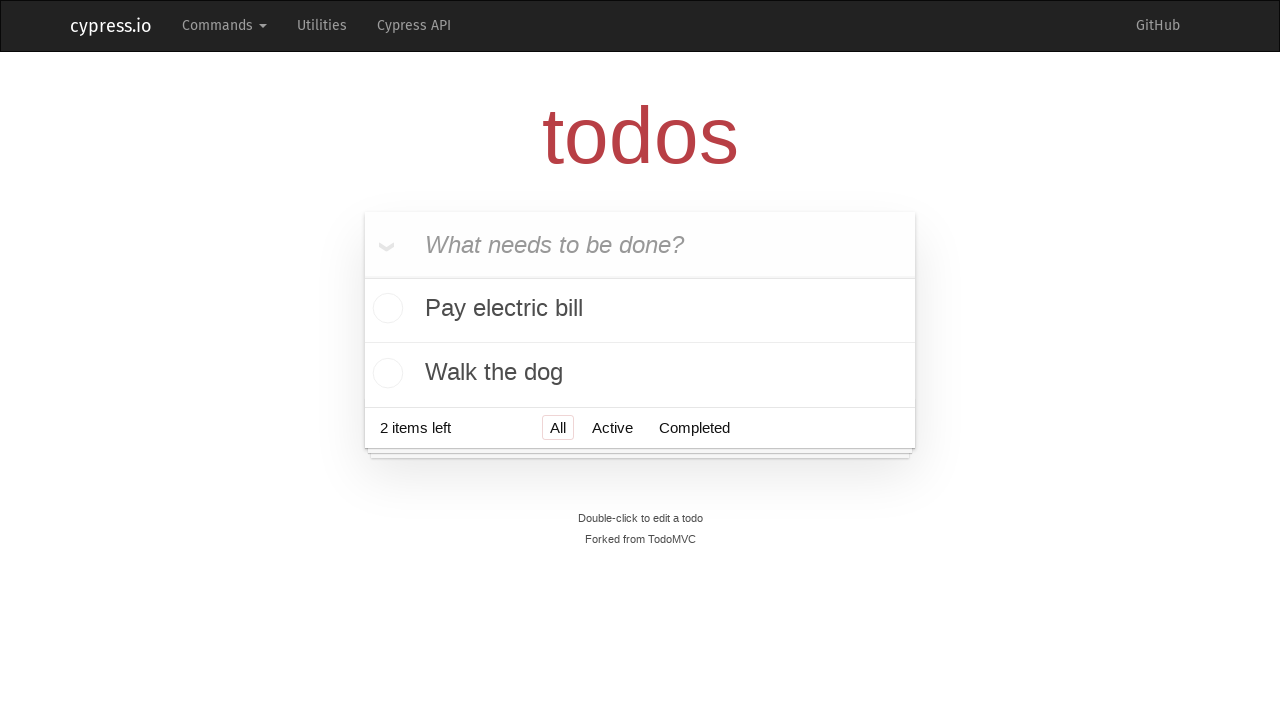

Set viewport to iPhone X dimensions (375x812)
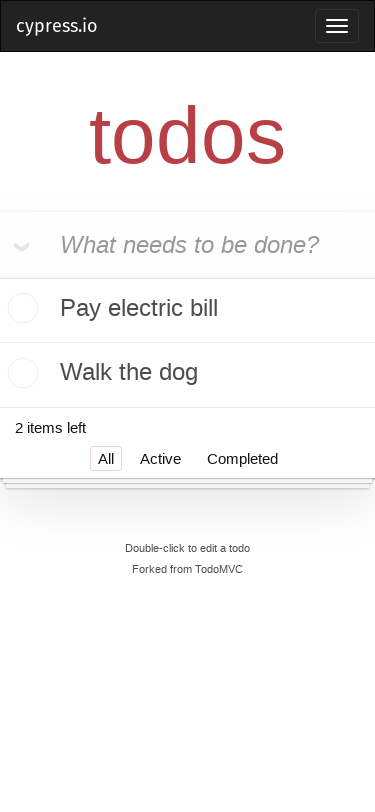

Located app title element (h1)
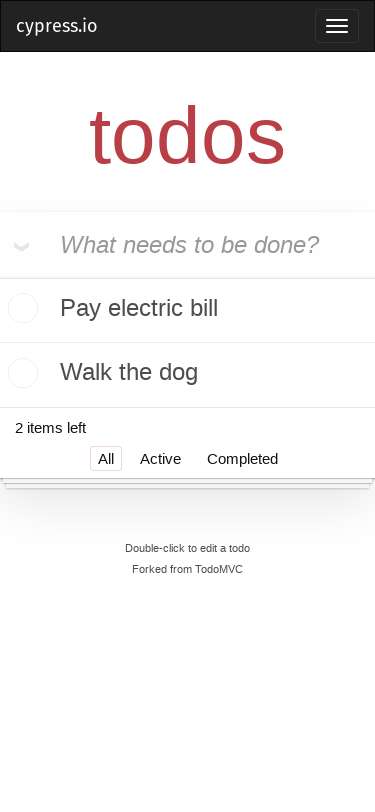

App title is now visible on mobile viewport
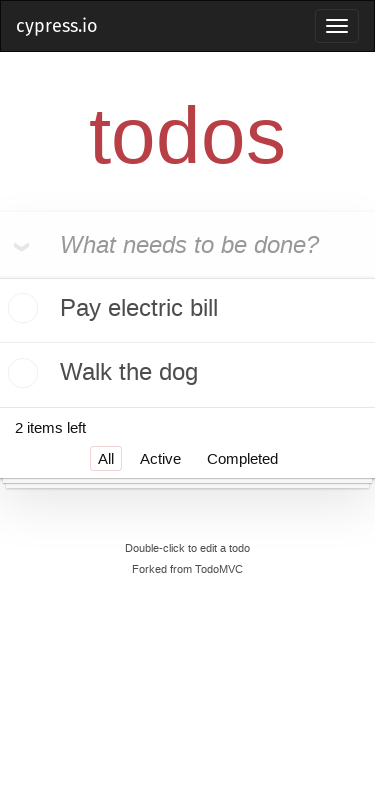

Located todo input field (.new-todo)
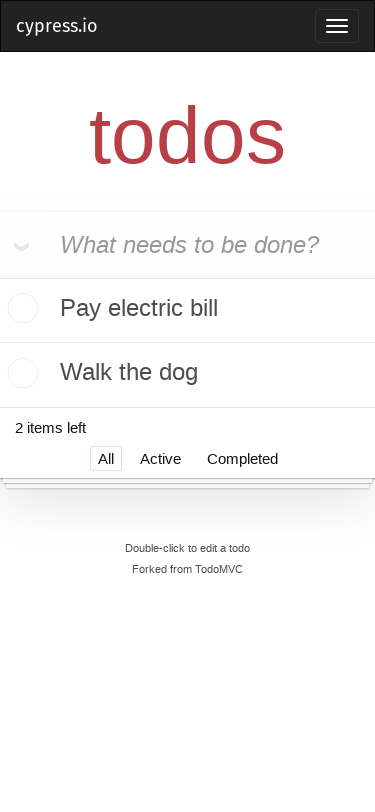

Todo input field is now visible on mobile viewport
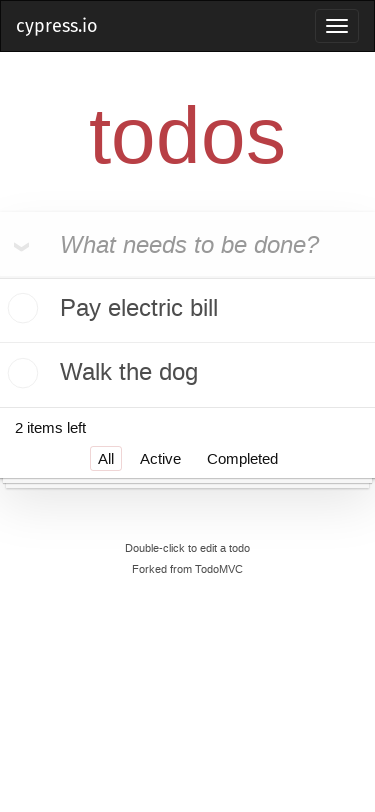

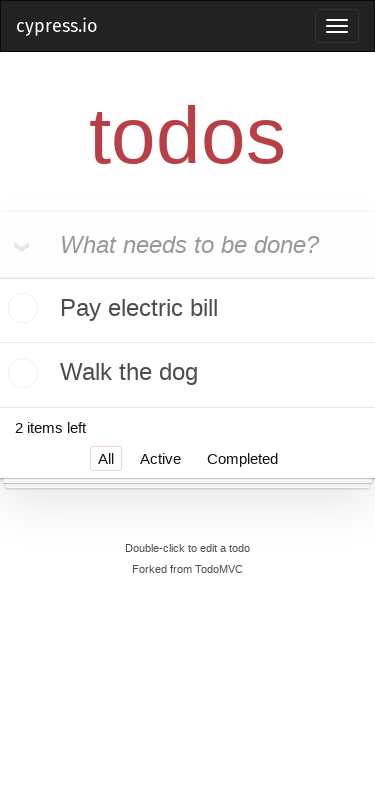